Tests dynamic controls functionality by toggling a checkbox's visibility - clicking a button to make the checkbox disappear, waiting for it to reappear, and then clicking the checkbox.

Starting URL: https://v1.training-support.net/selenium/dynamic-controls

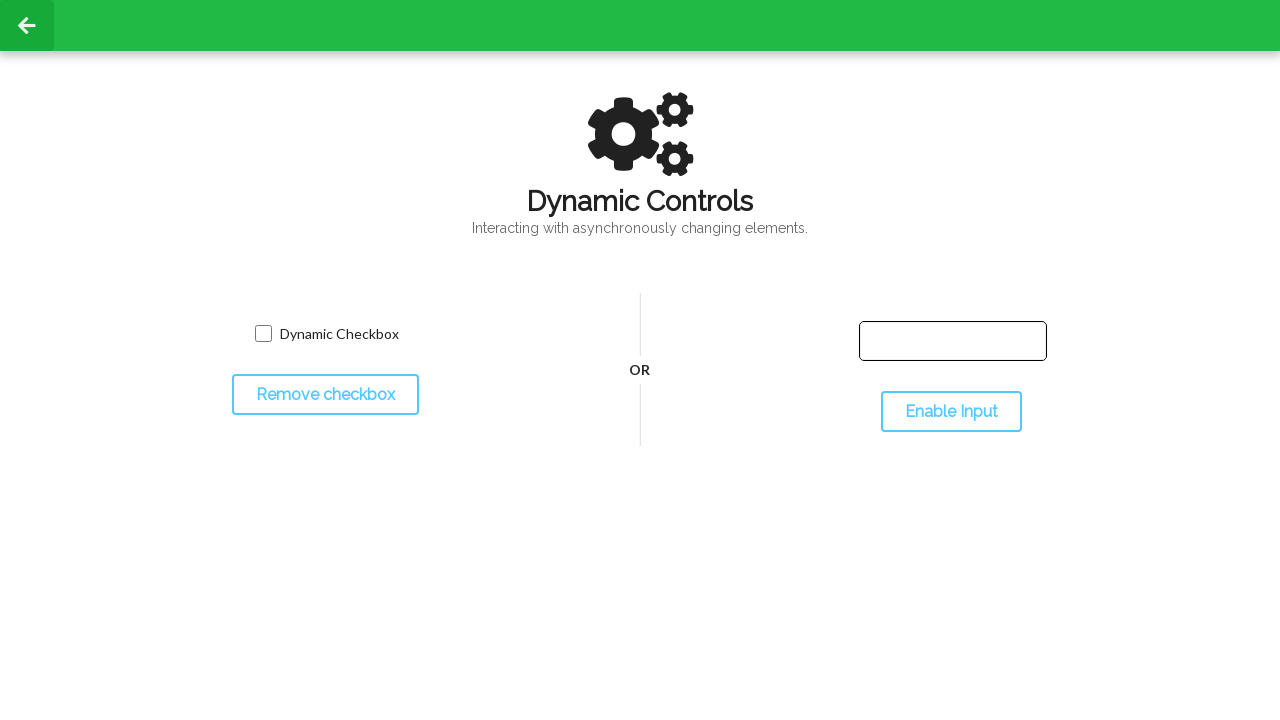

Clicked toggle button to hide the checkbox at (325, 395) on #toggleCheckbox
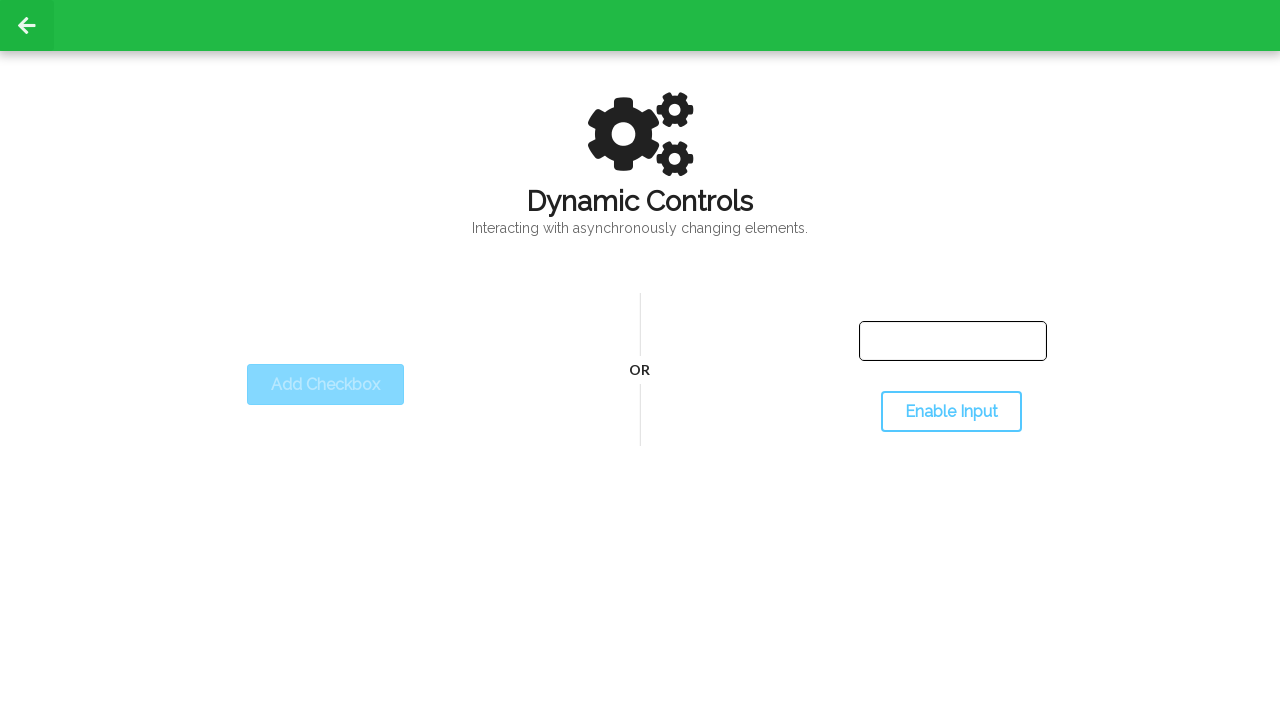

Waited for checkbox to disappear
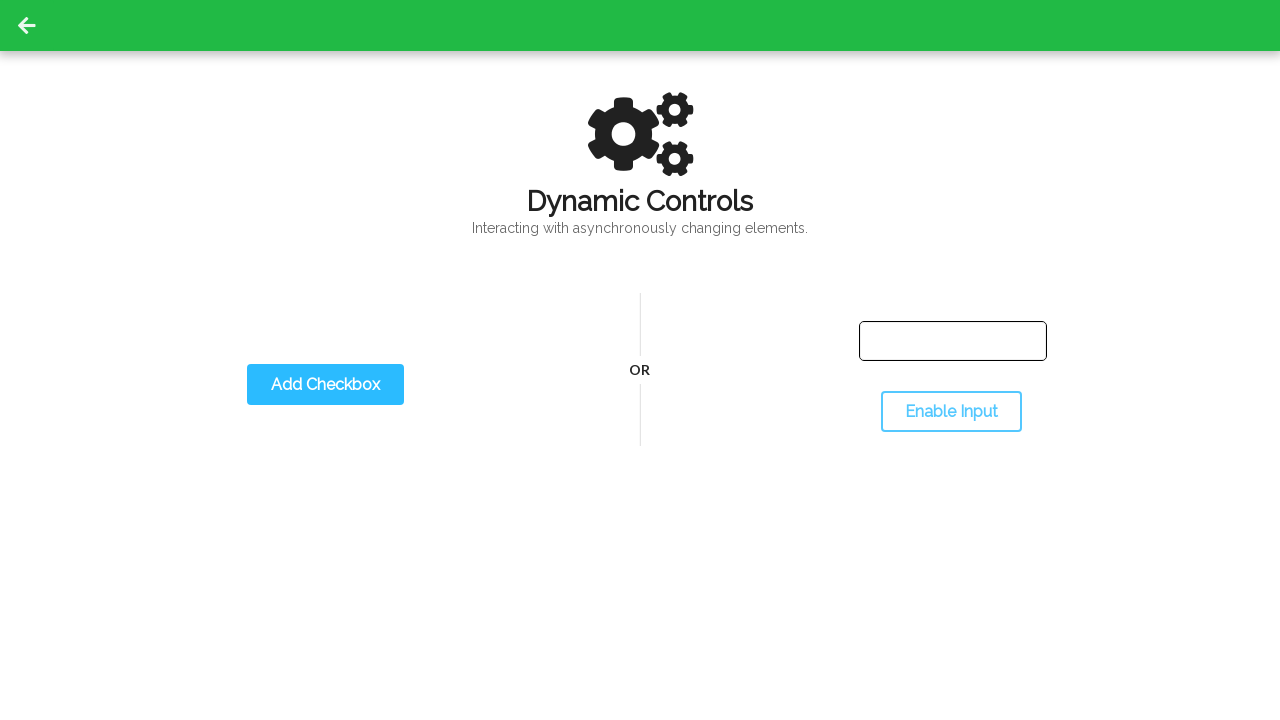

Clicked toggle button again to show the checkbox at (325, 385) on #toggleCheckbox
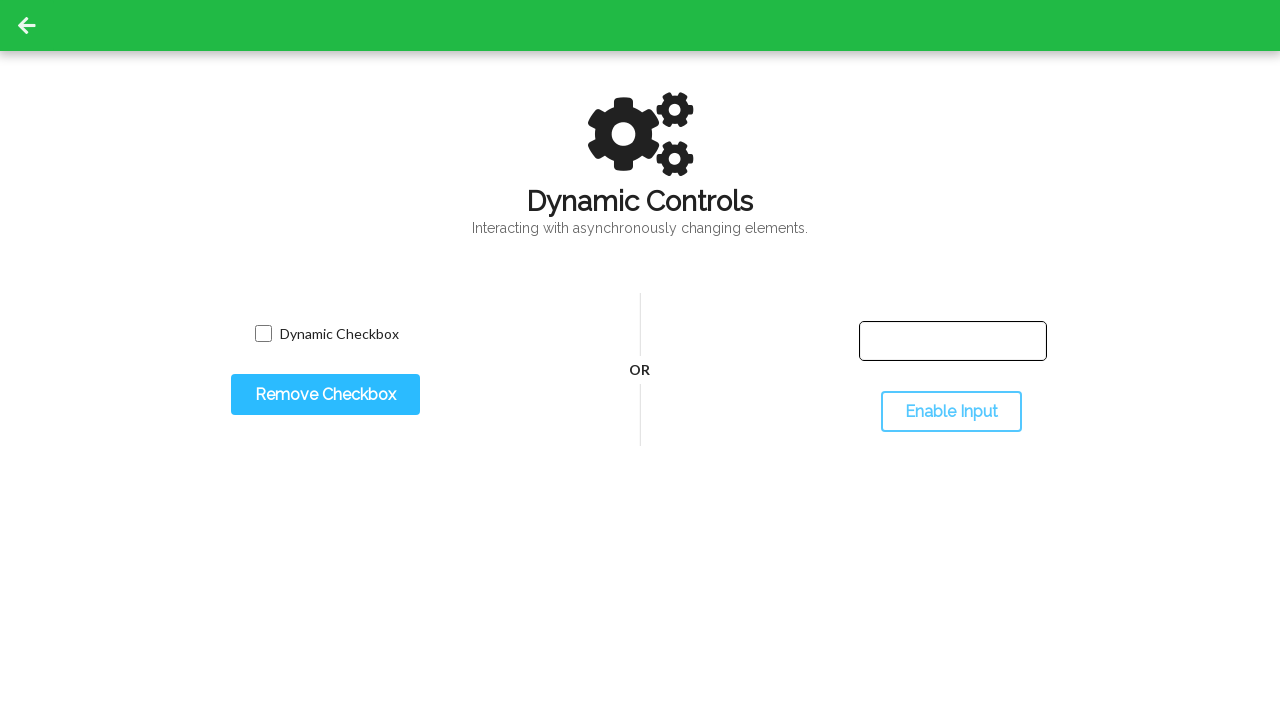

Waited for checkbox to reappear
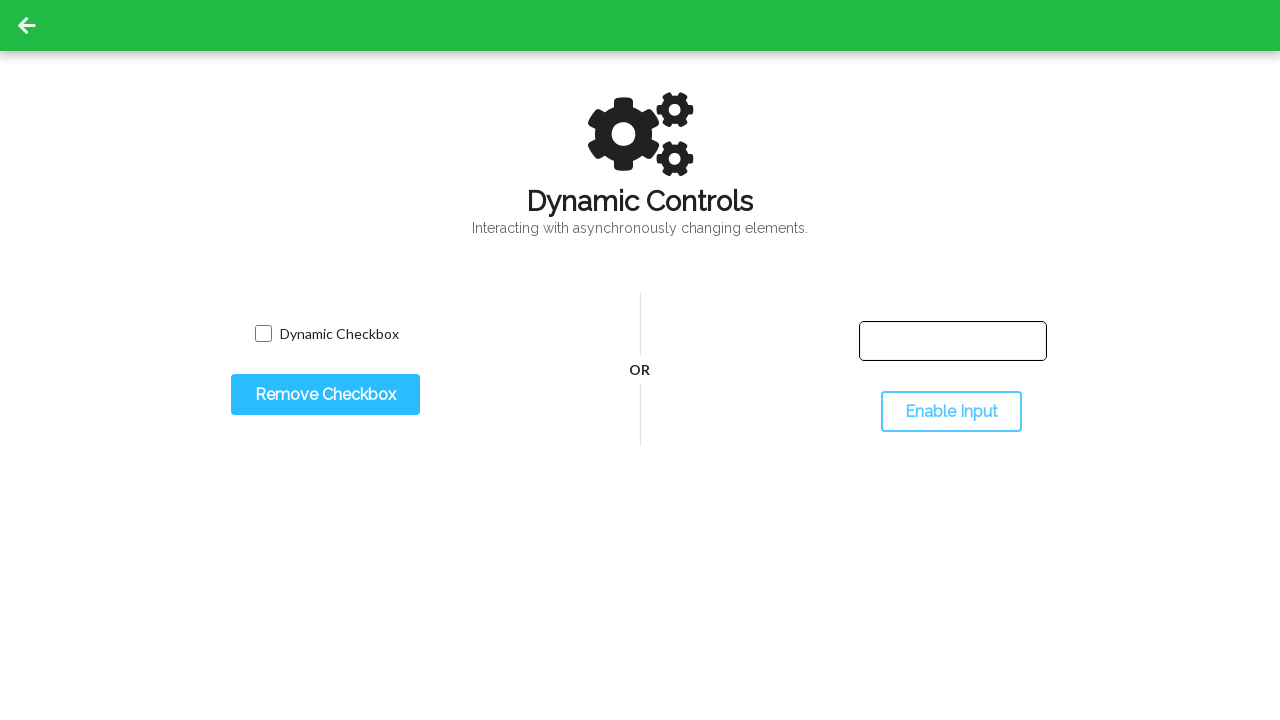

Clicked the checkbox at (263, 334) on input.willDisappear
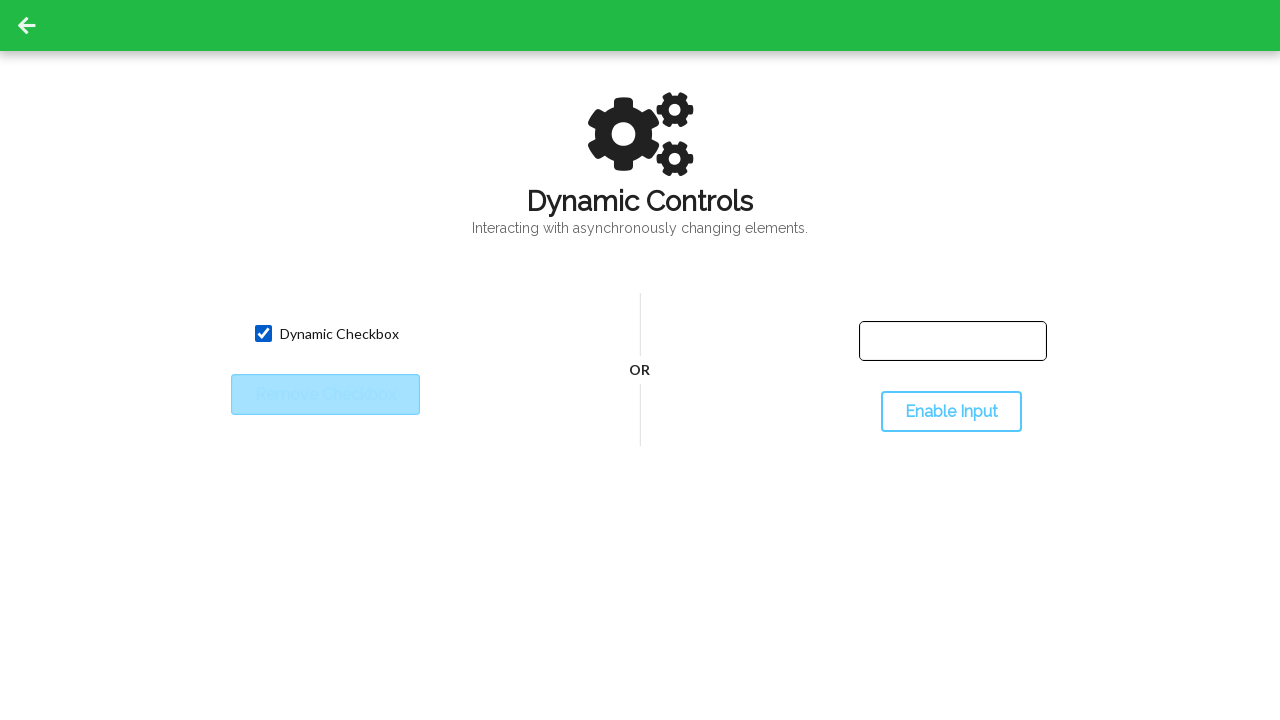

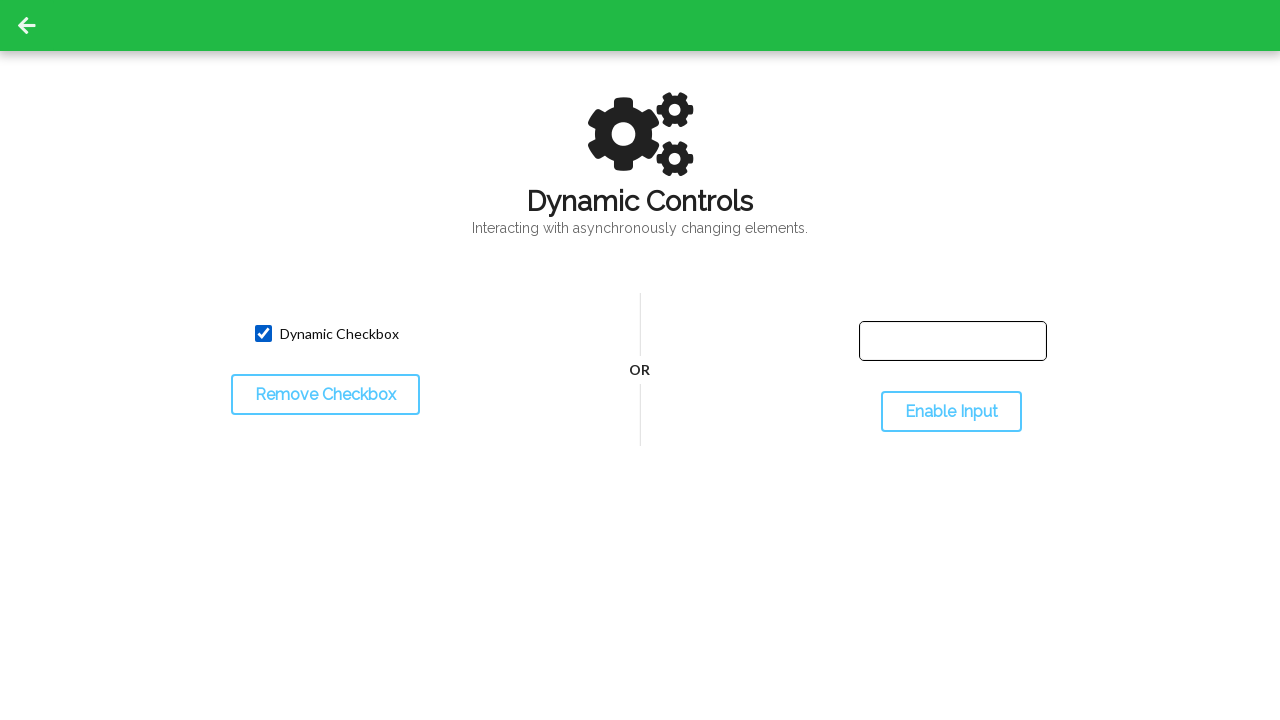